Tests alert dialog interaction by clicking on the alert with textbox tab, triggering a prompt alert, and accepting it

Starting URL: http://demo.automationtesting.in/Alerts.html

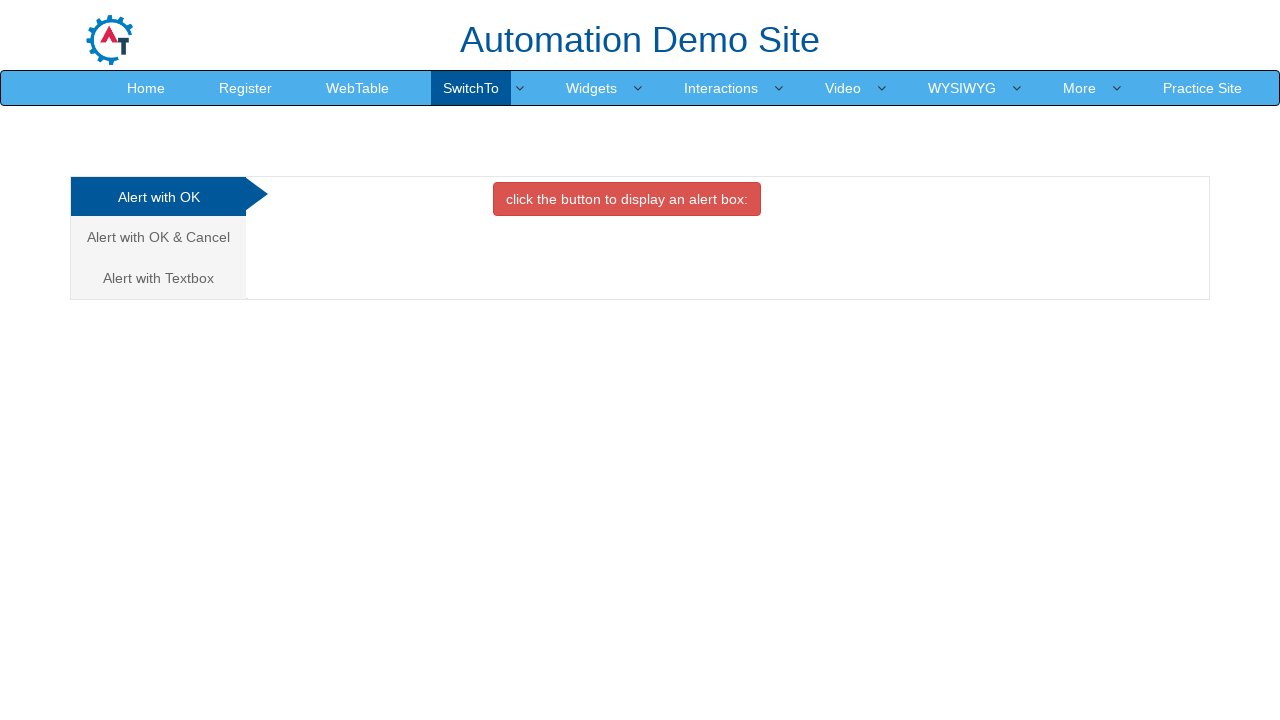

Clicked on the 'Alert with Textbox' tab at (158, 278) on xpath=//a[text()='Alert with Textbox ']
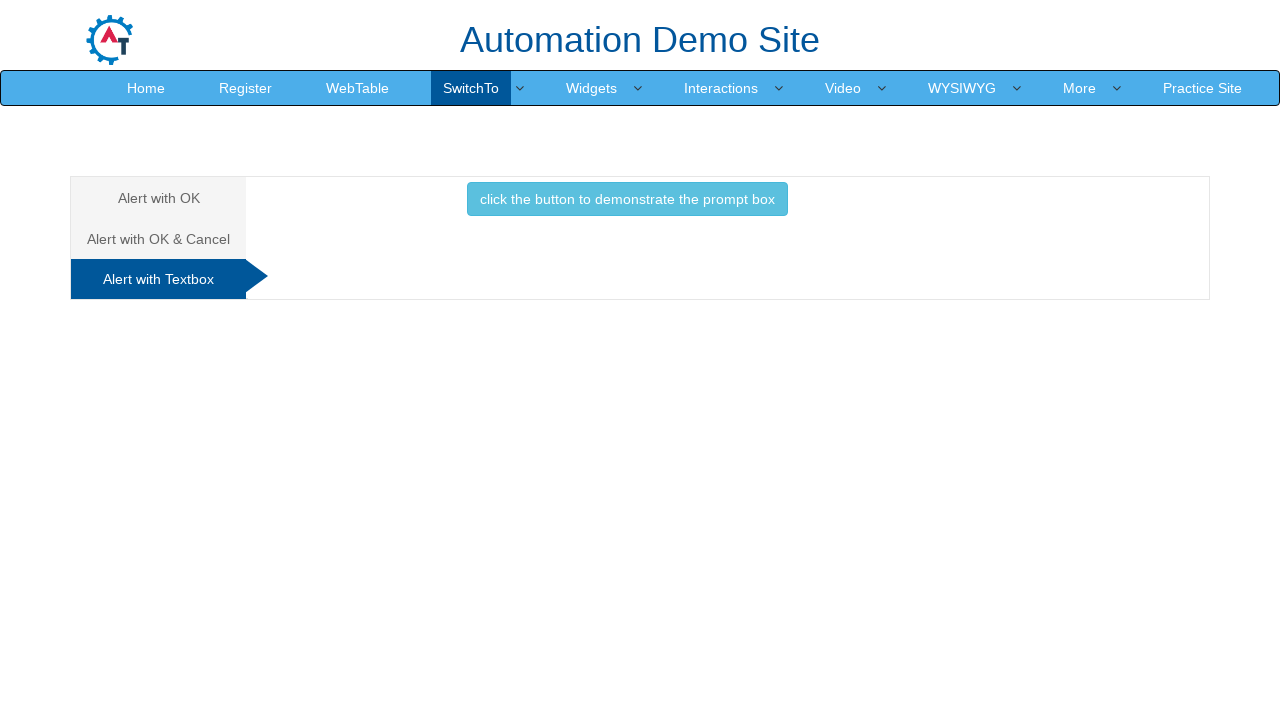

Clicked the button to trigger the prompt alert at (627, 199) on xpath=//button[@class='btn btn-info']
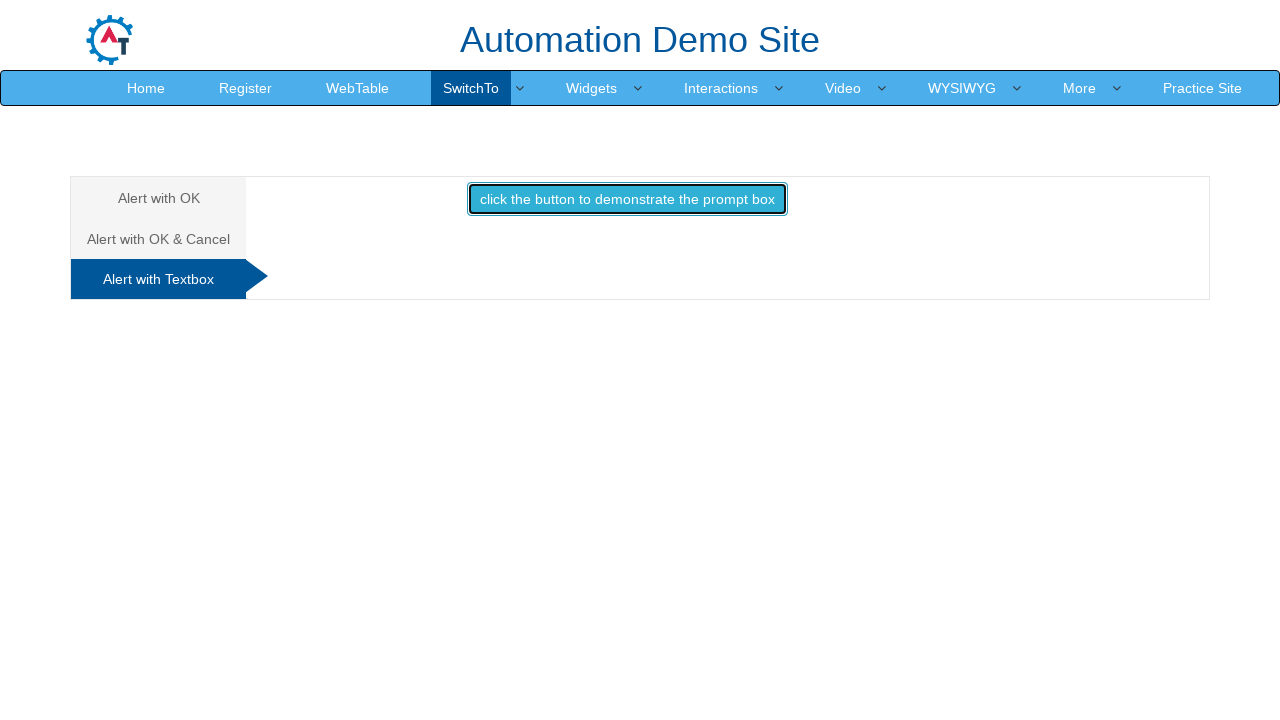

Set up dialog handler to accept prompts
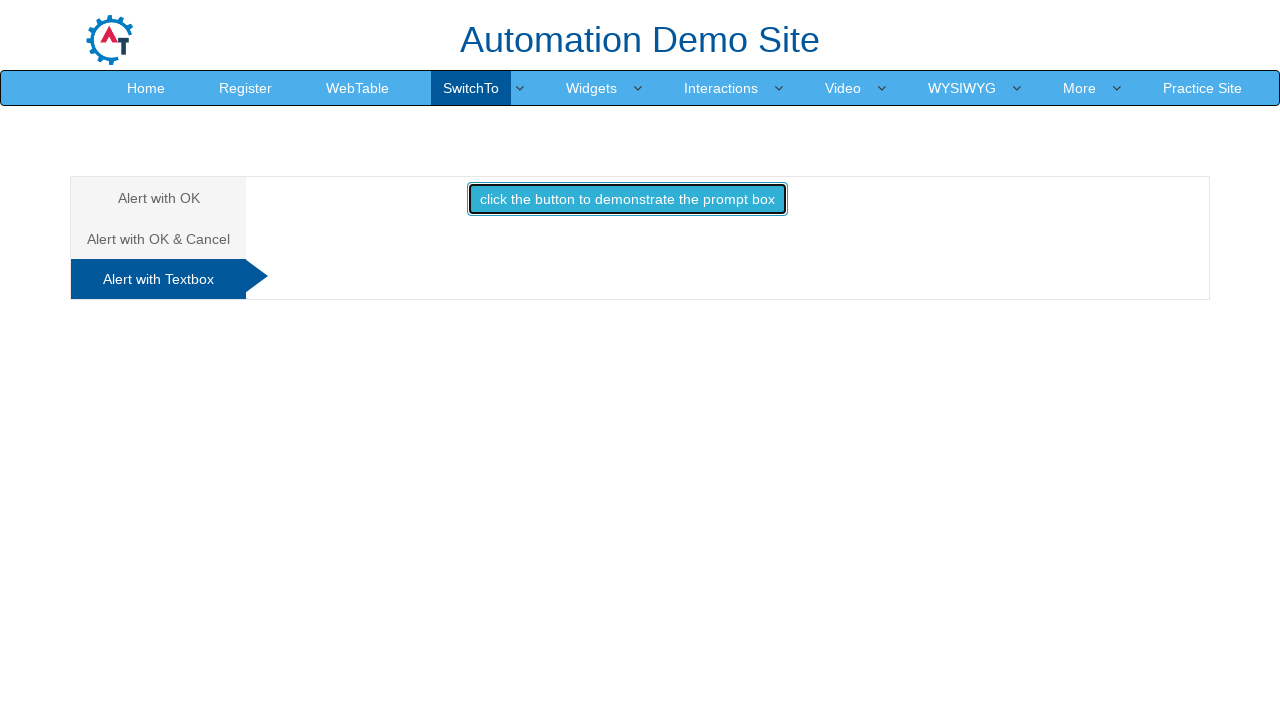

Clicked button to trigger and accept the prompt alert at (627, 199) on xpath=//button[@class='btn btn-info']
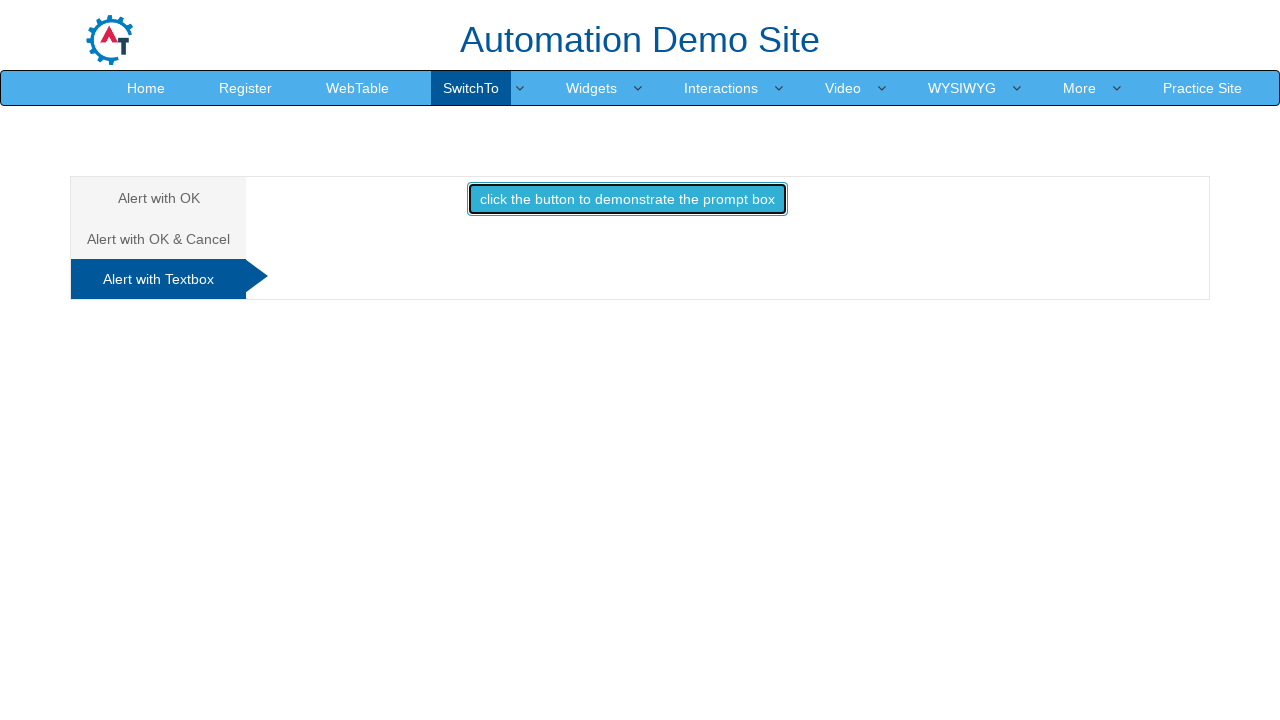

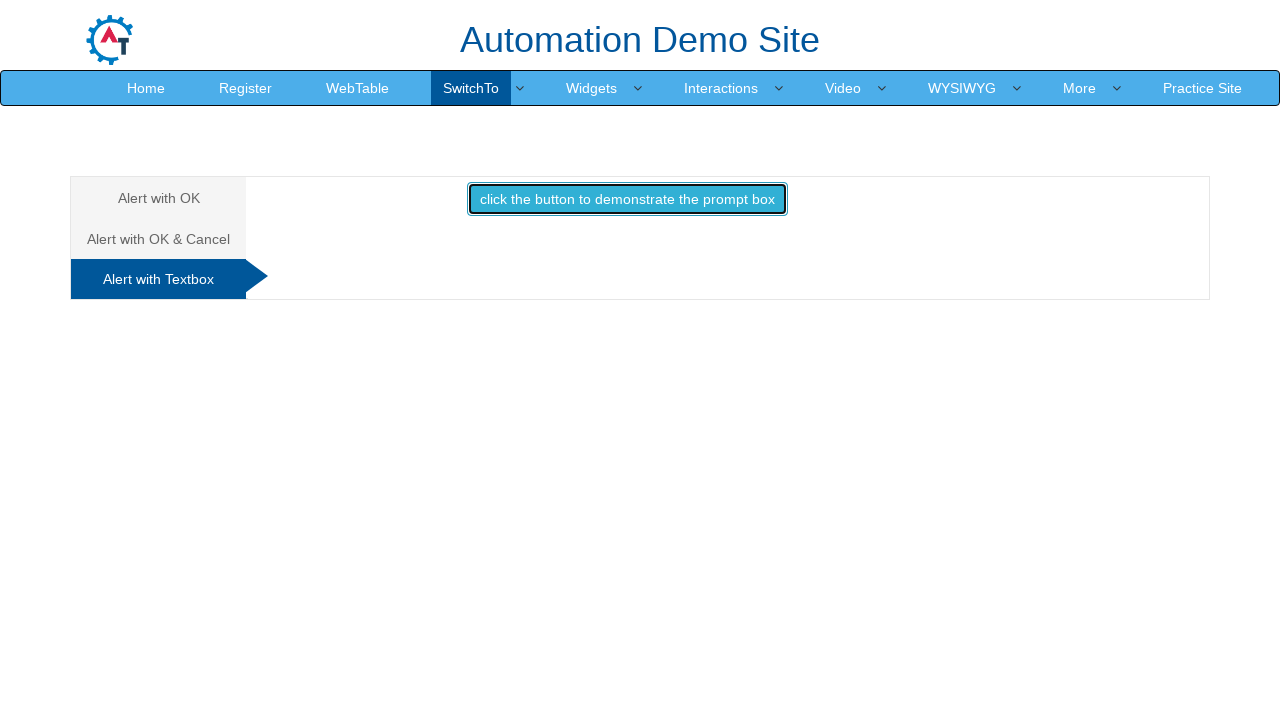